Navigates to the image compare page, waits for the hero logo, and verifies the viewport is ready for screenshot capture.

Starting URL: http://guinea-pig.webdriver.io/image-compare.html

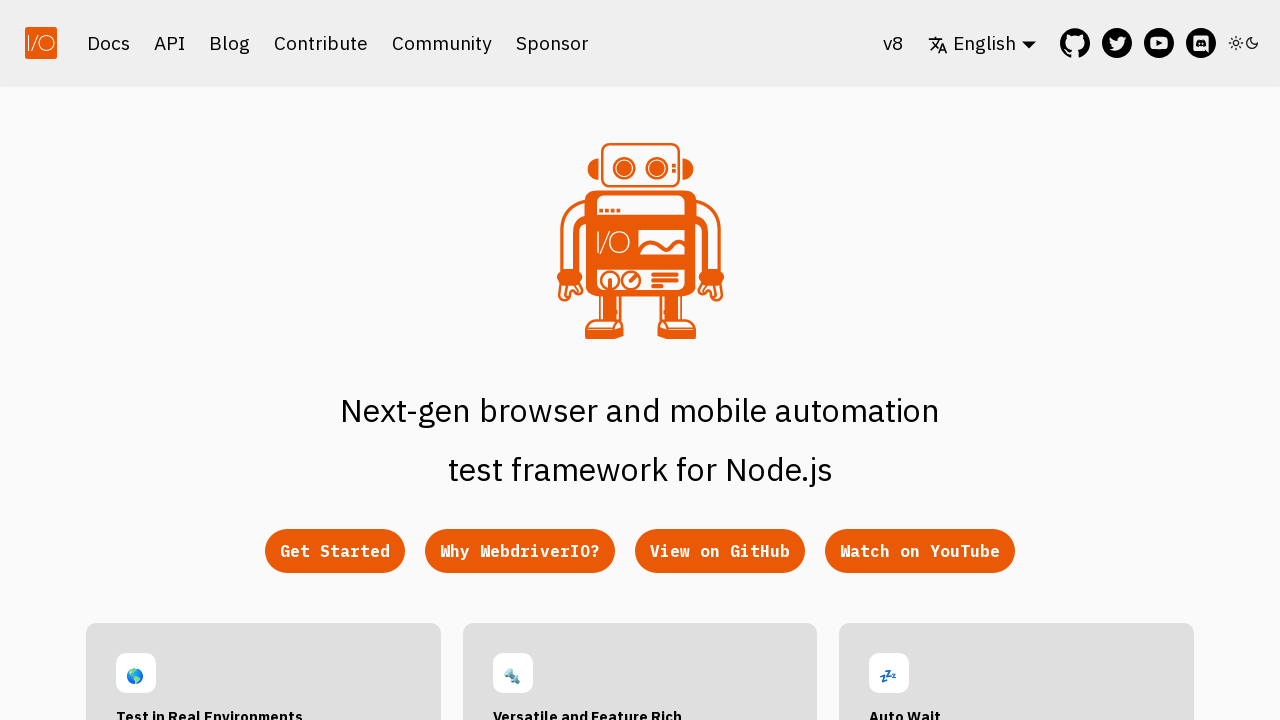

Set viewport size to 1200x800
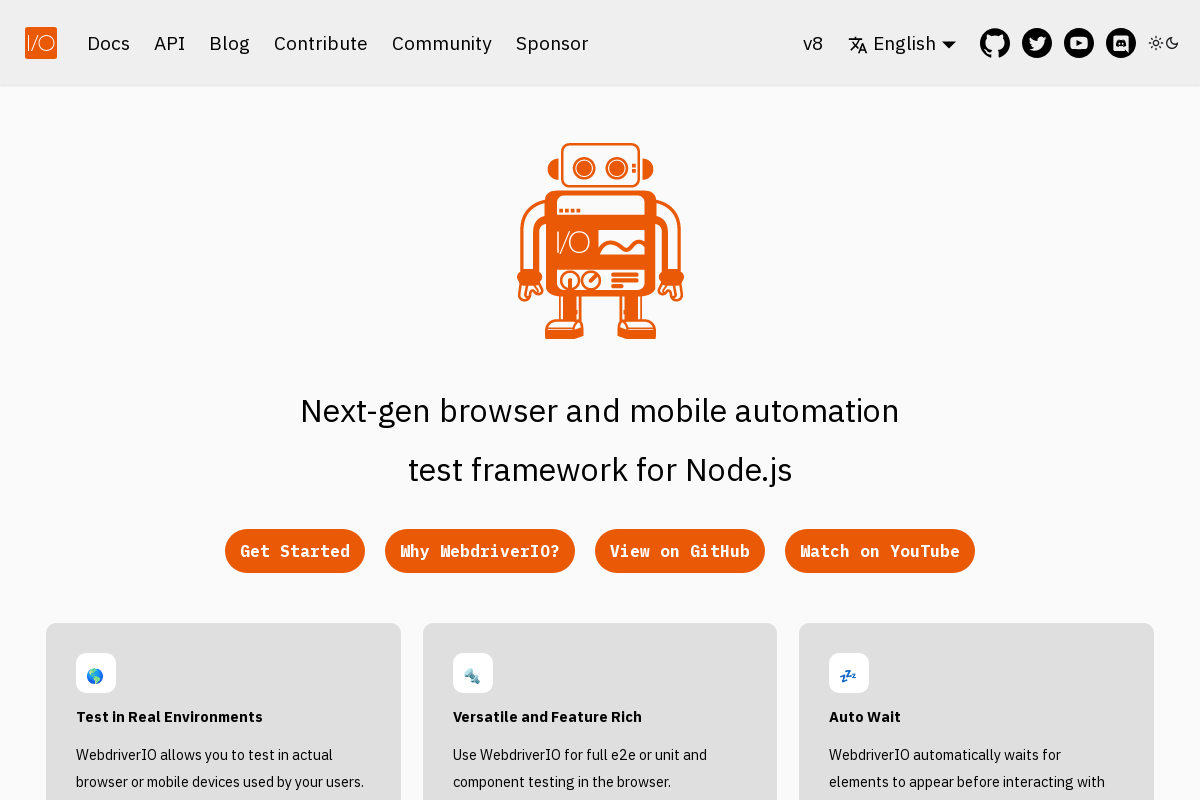

Hero logo became visible
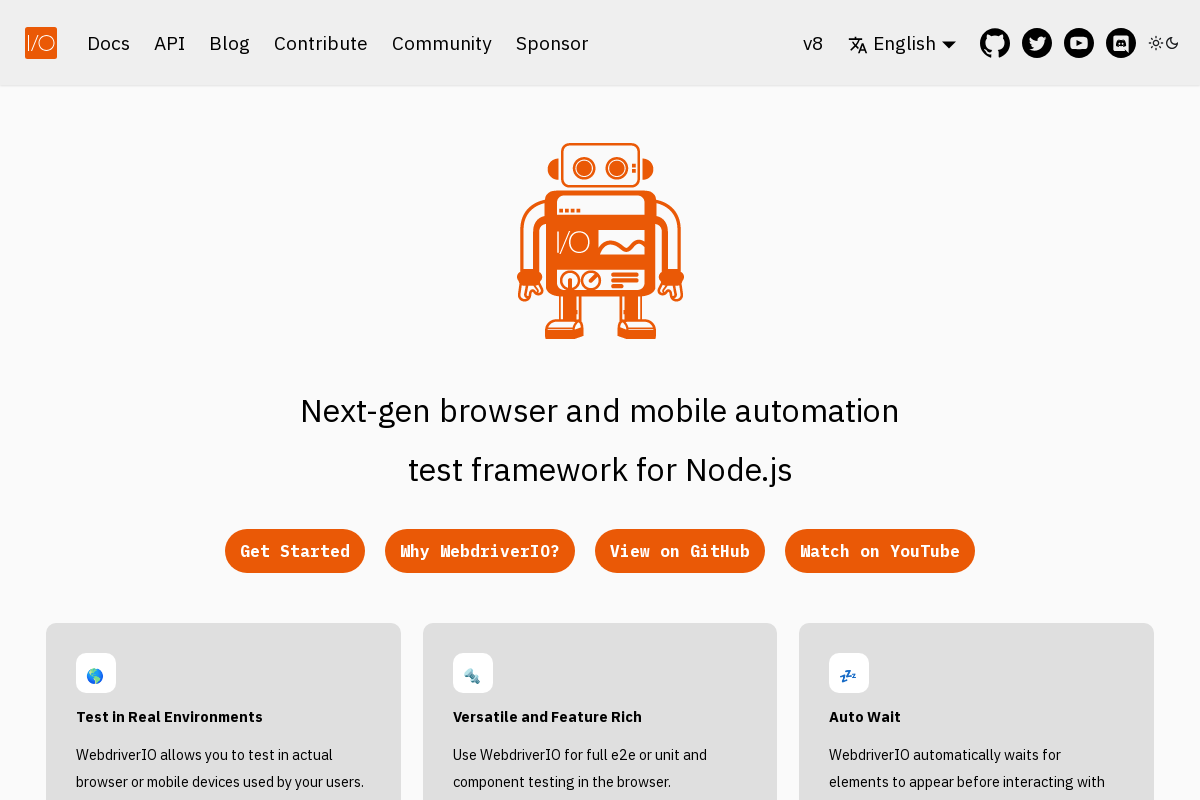

Page title verified - viewport is ready for screenshot capture
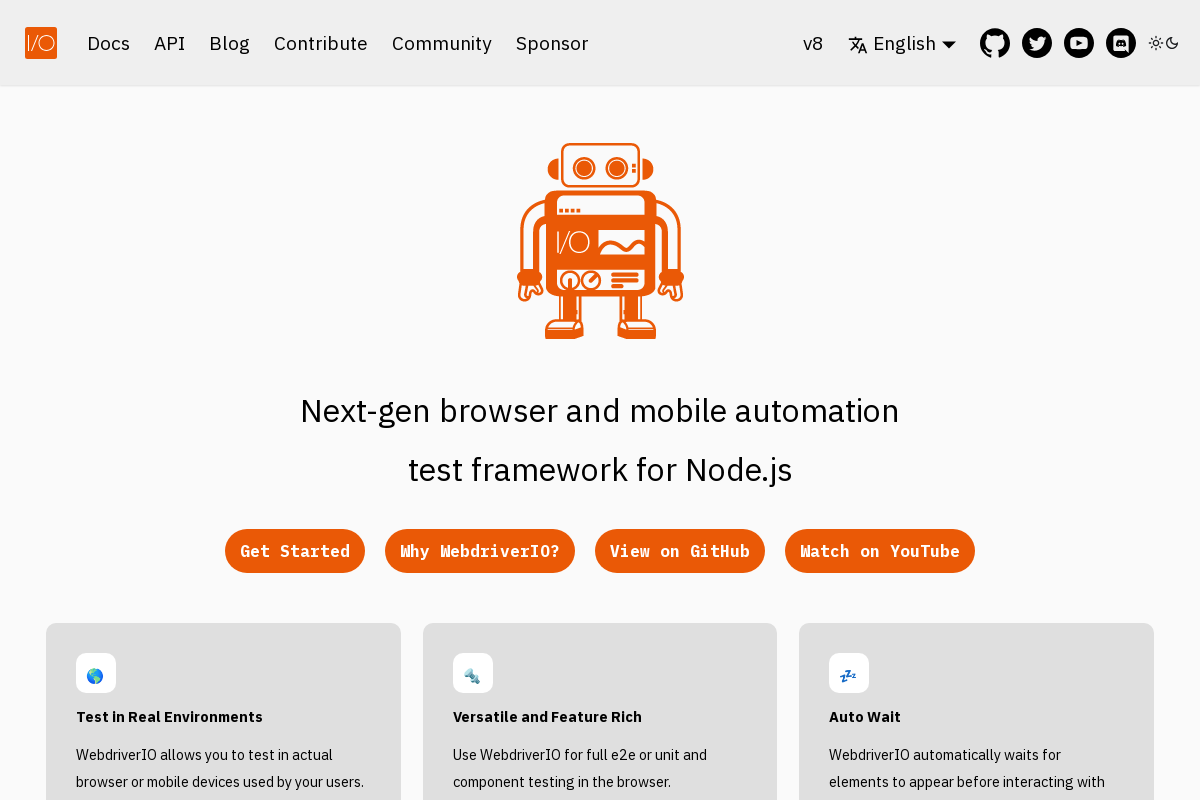

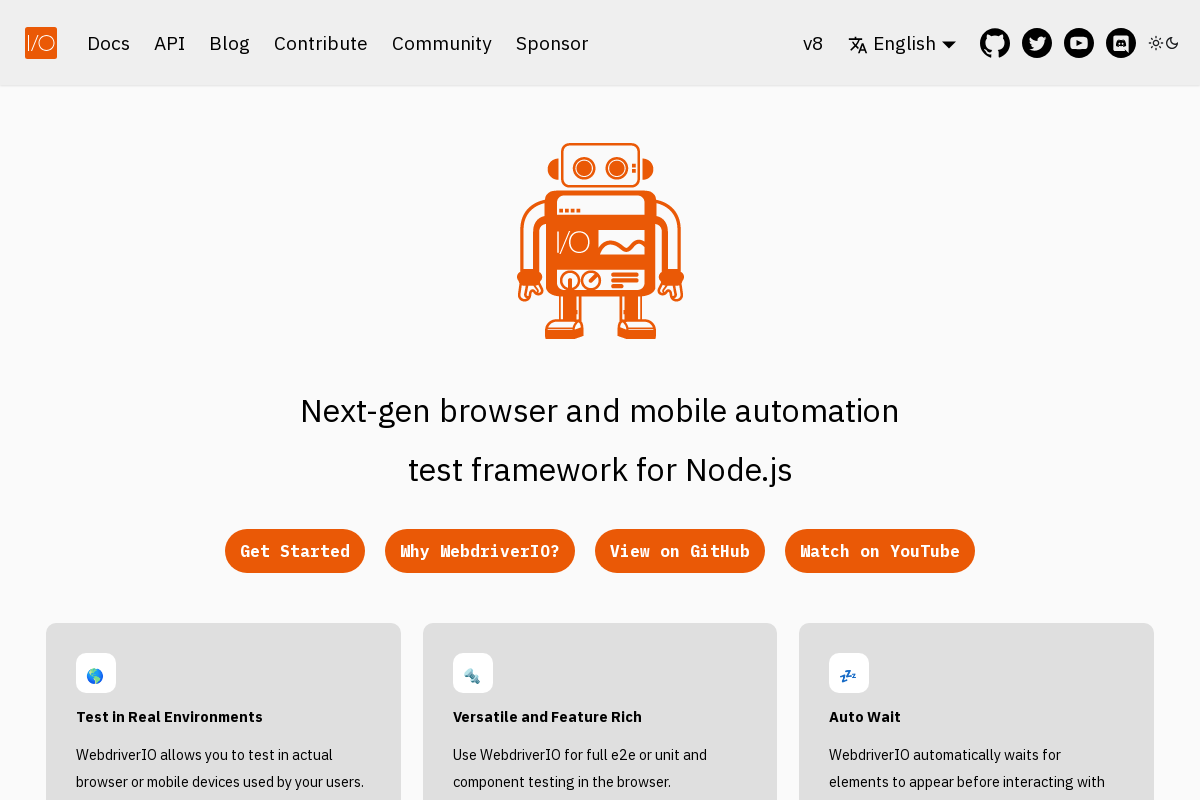